Tests a comprehensive form by filling out personal information fields (name, email, age), selecting radio buttons for sex and experience, choosing profession checkbox, selecting from dropdowns for continents and Selenium commands, and submitting the form to verify success message.

Starting URL: https://seleniumui.moderntester.pl/form.php

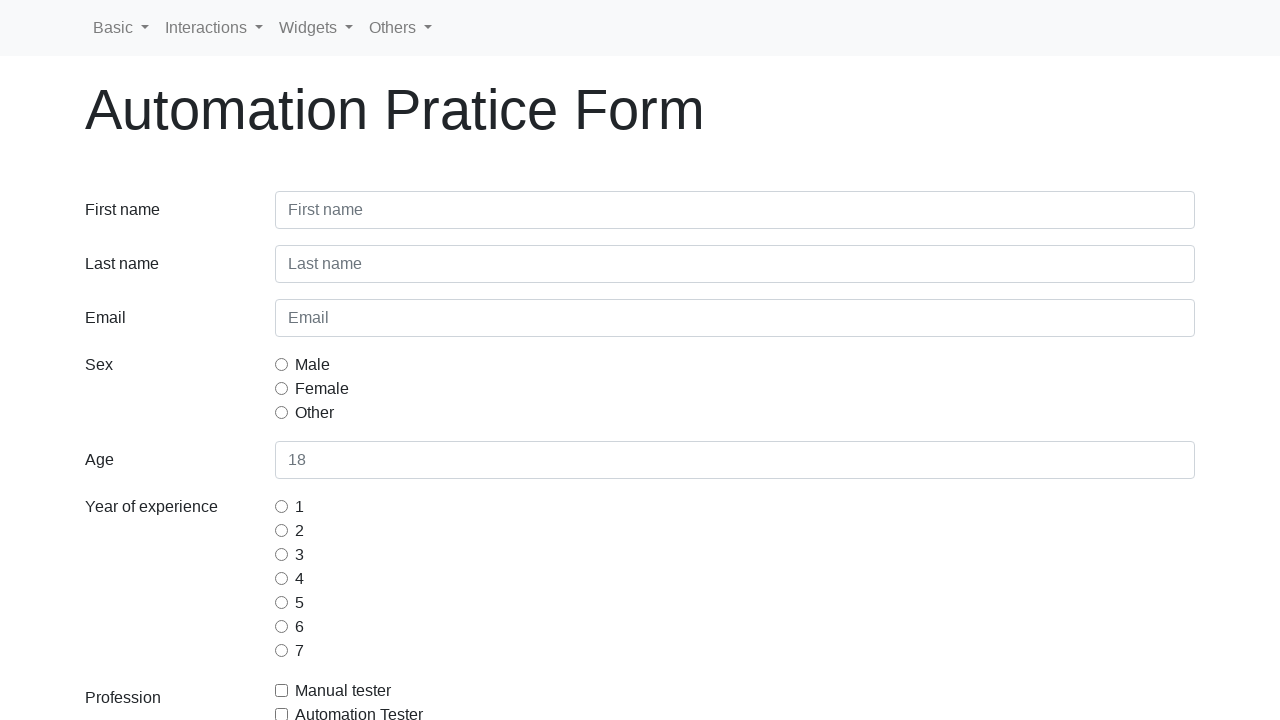

Filled first name field with 'Adrian' on #inputFirstName3
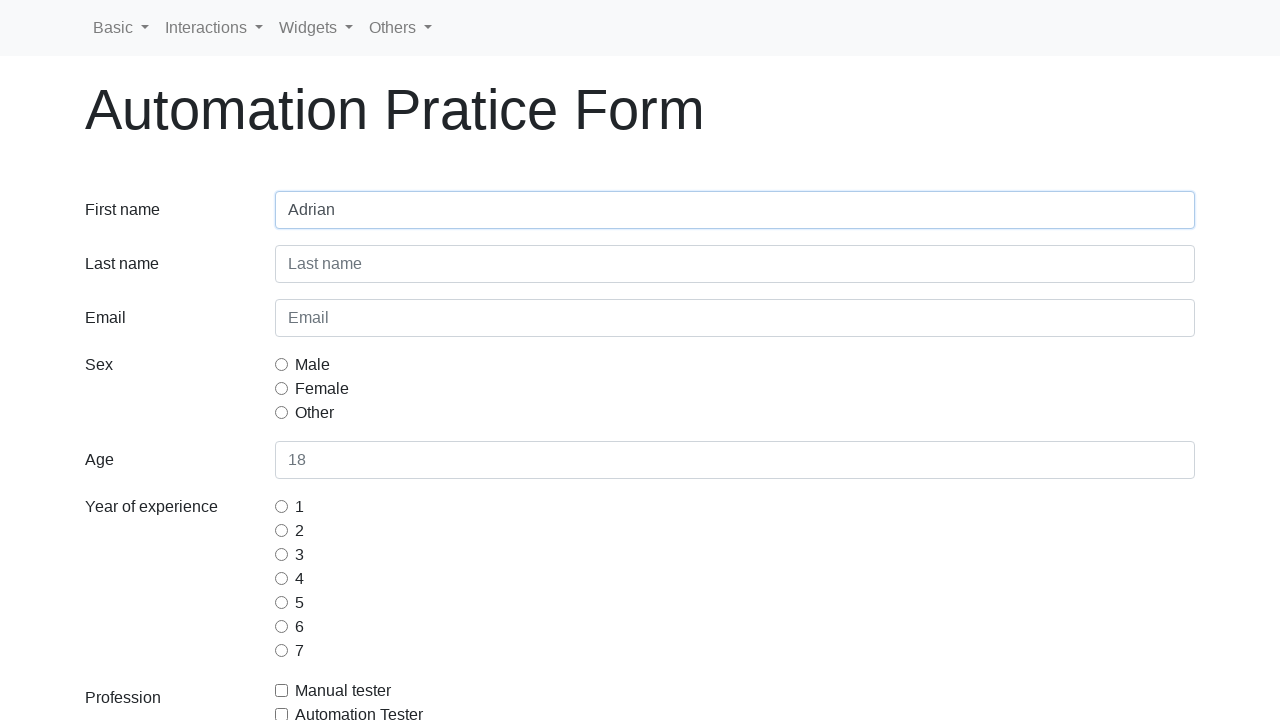

Filled last name field with 'Pawlak' on #inputLastName3
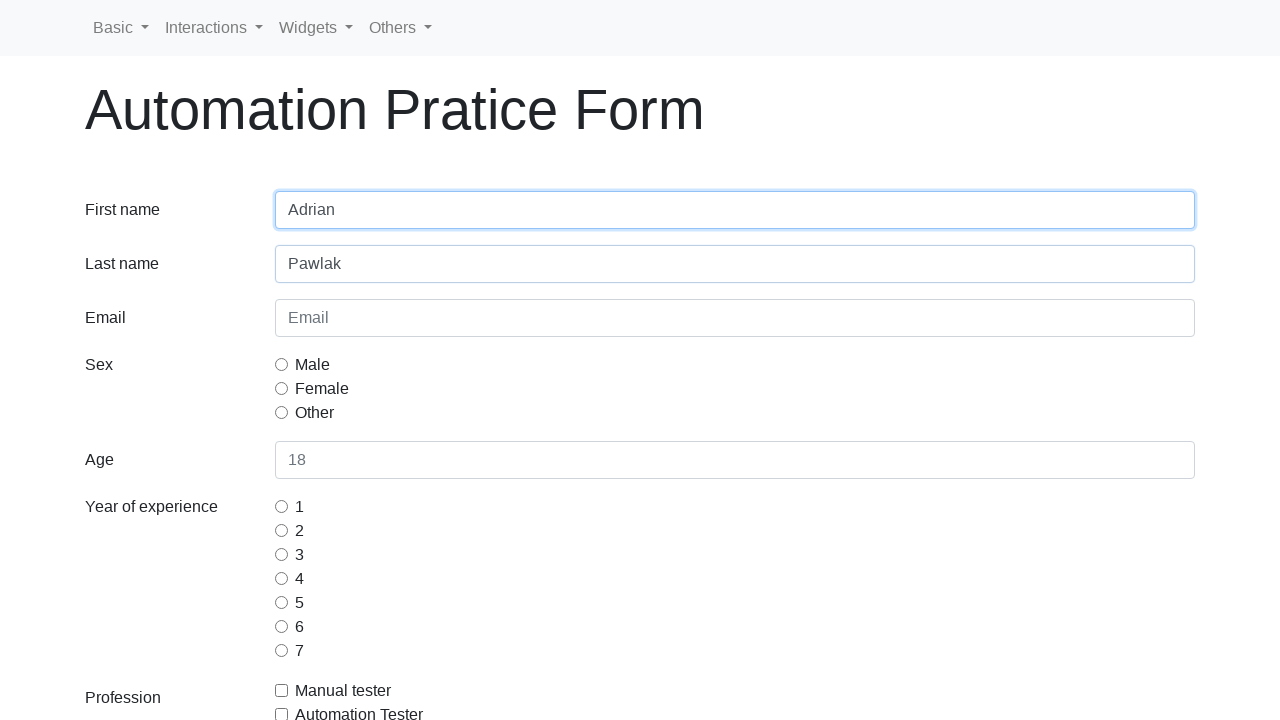

Filled email field with 'apawlak1@sii.pl' on #inputEmail3
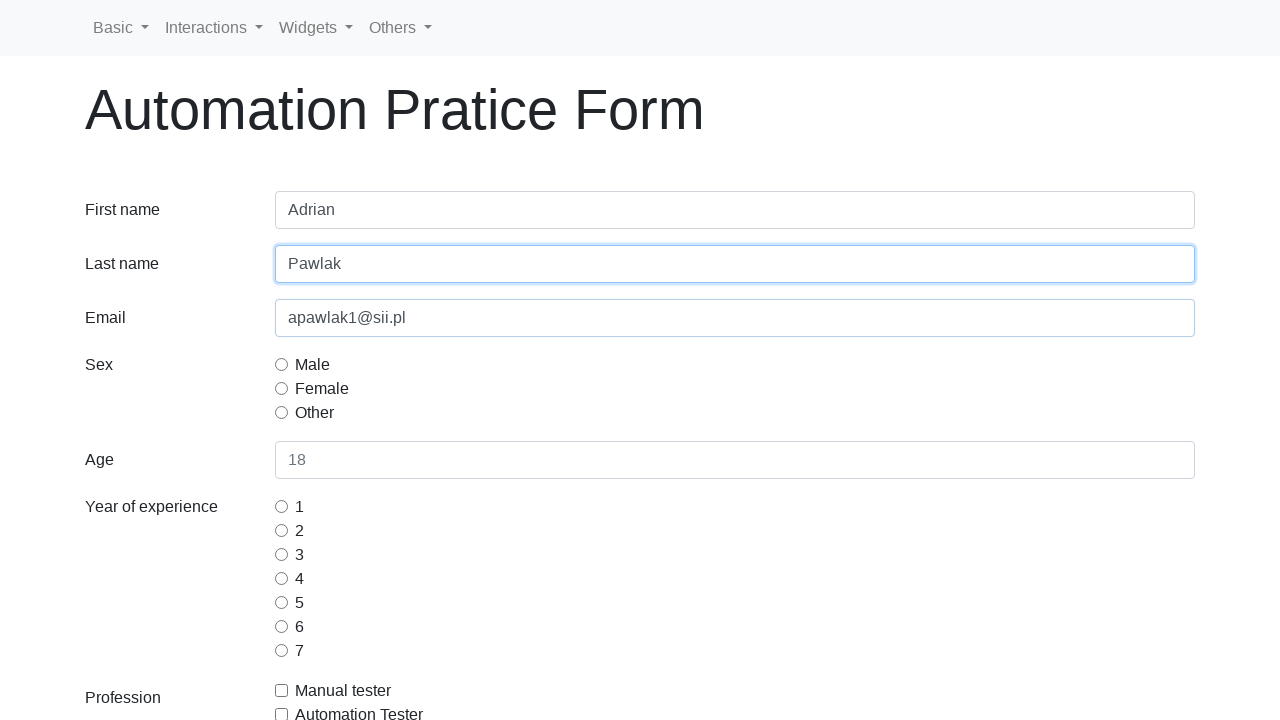

Selected Male radio button for sex at (282, 364) on .form-check input[name='gridRadiosSex'][value='male']
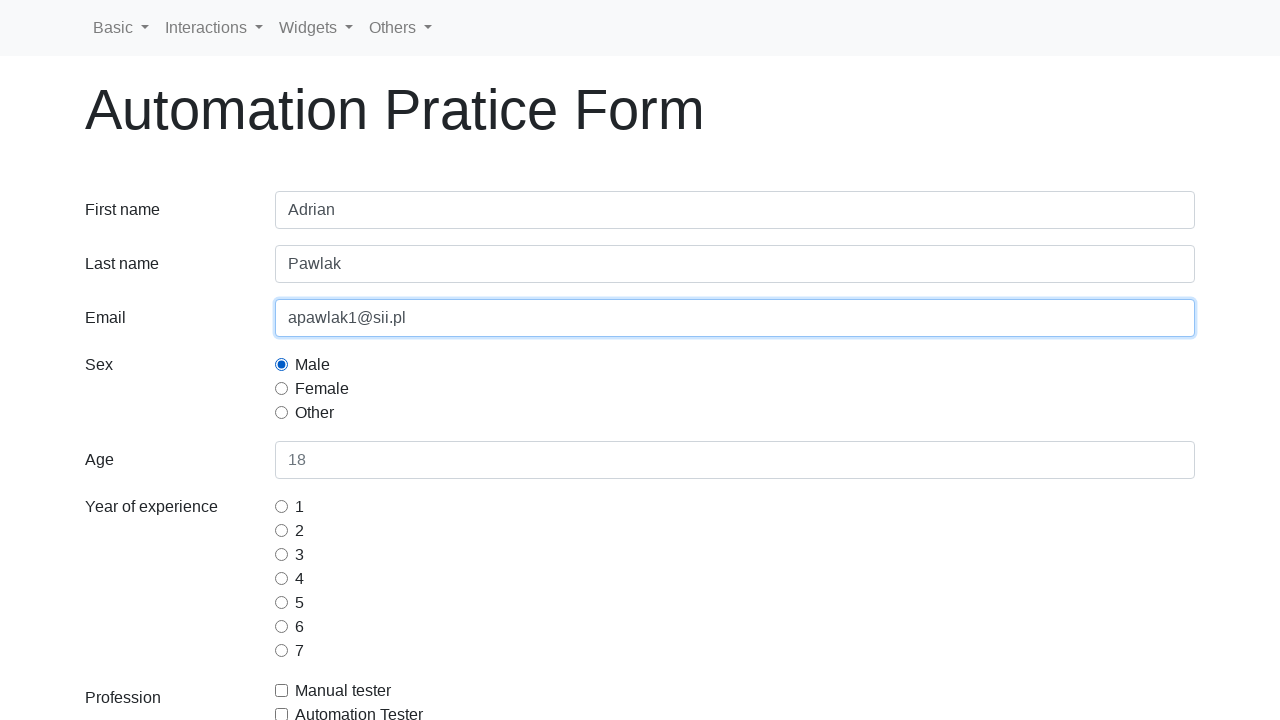

Filled age field with '30' on #inputAge3
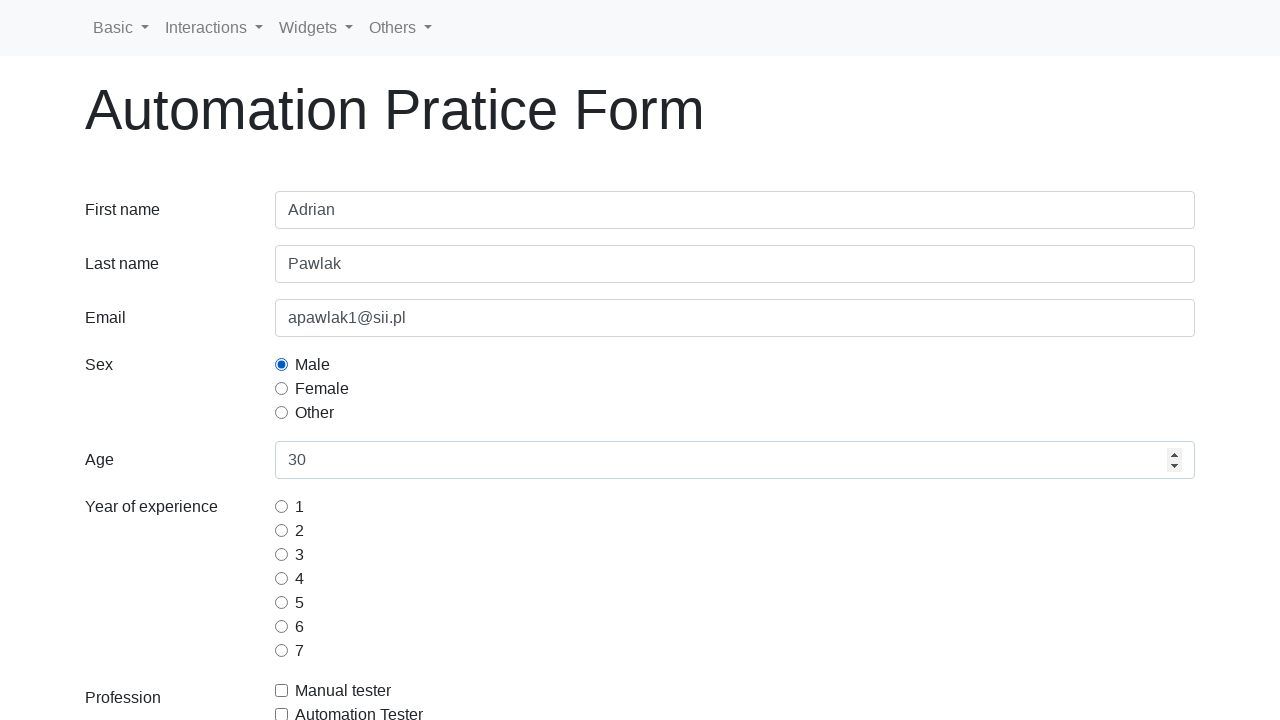

Selected '2' years radio button for experience at (282, 530) on .form-check input[name='gridRadiosExperience'][value='2']
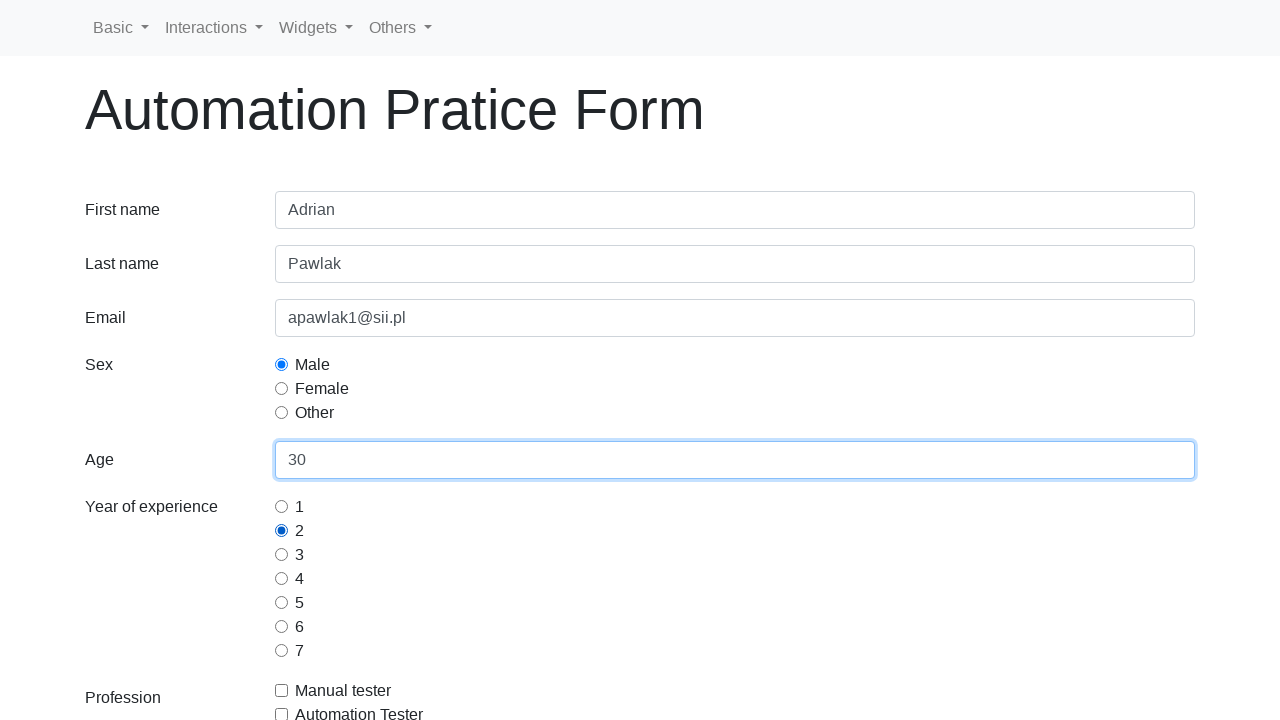

Checked Automation Tester profession checkbox at (282, 714) on #gridCheckAutomationTester
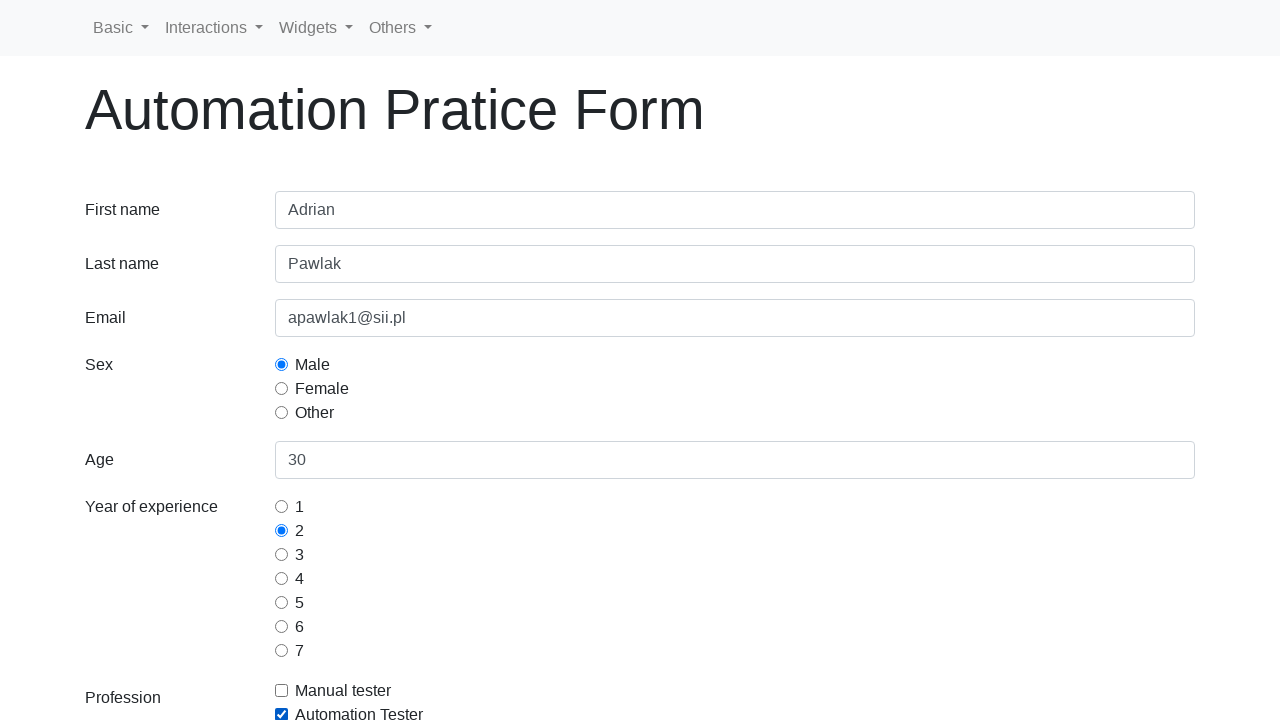

Selected Europe from continents dropdown on #selectContinents
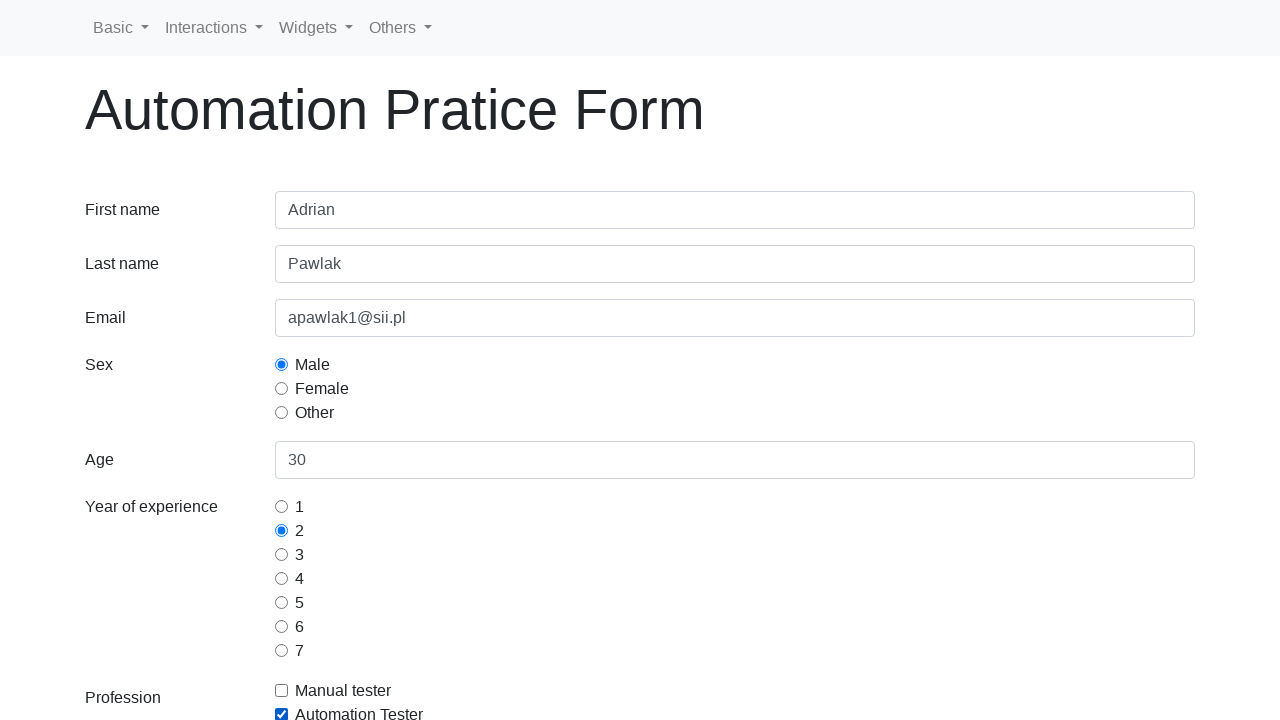

Clicked switch-commands option in Selenium commands at (735, 360) on .custom-select option[value='switch-commands']
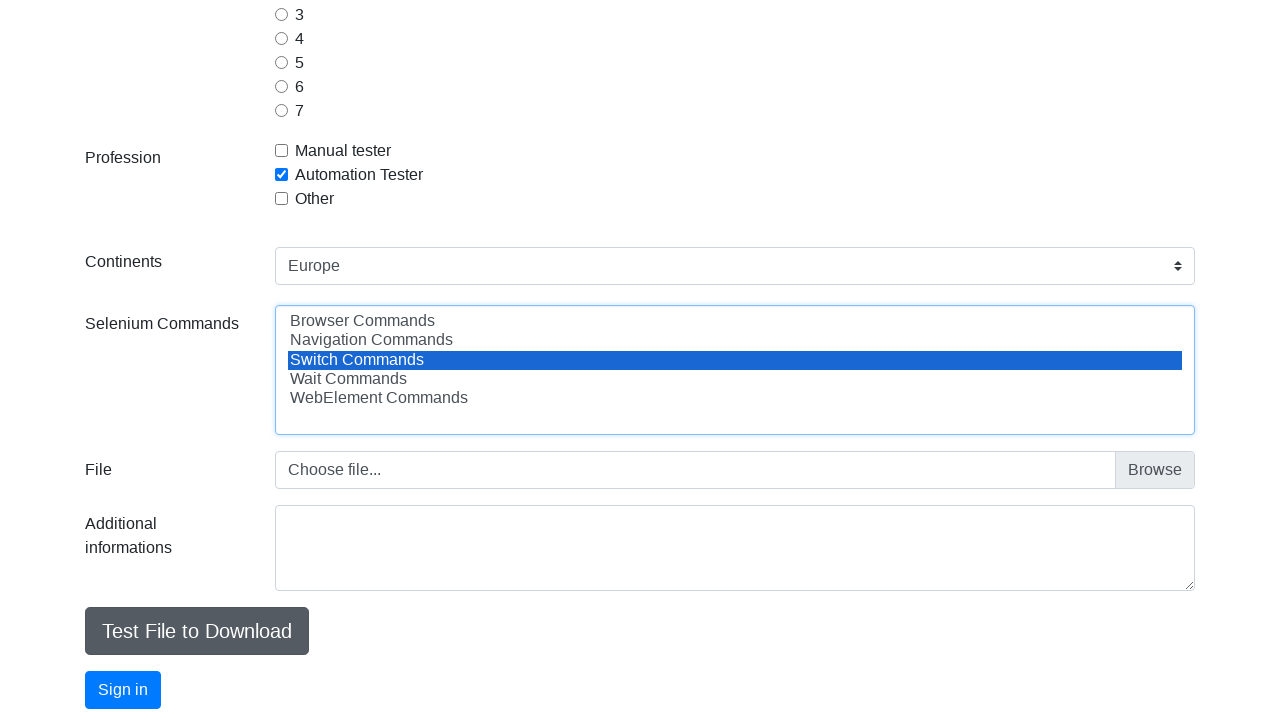

Selected switch-commands and wait-commands from multiple select on select[multiple]
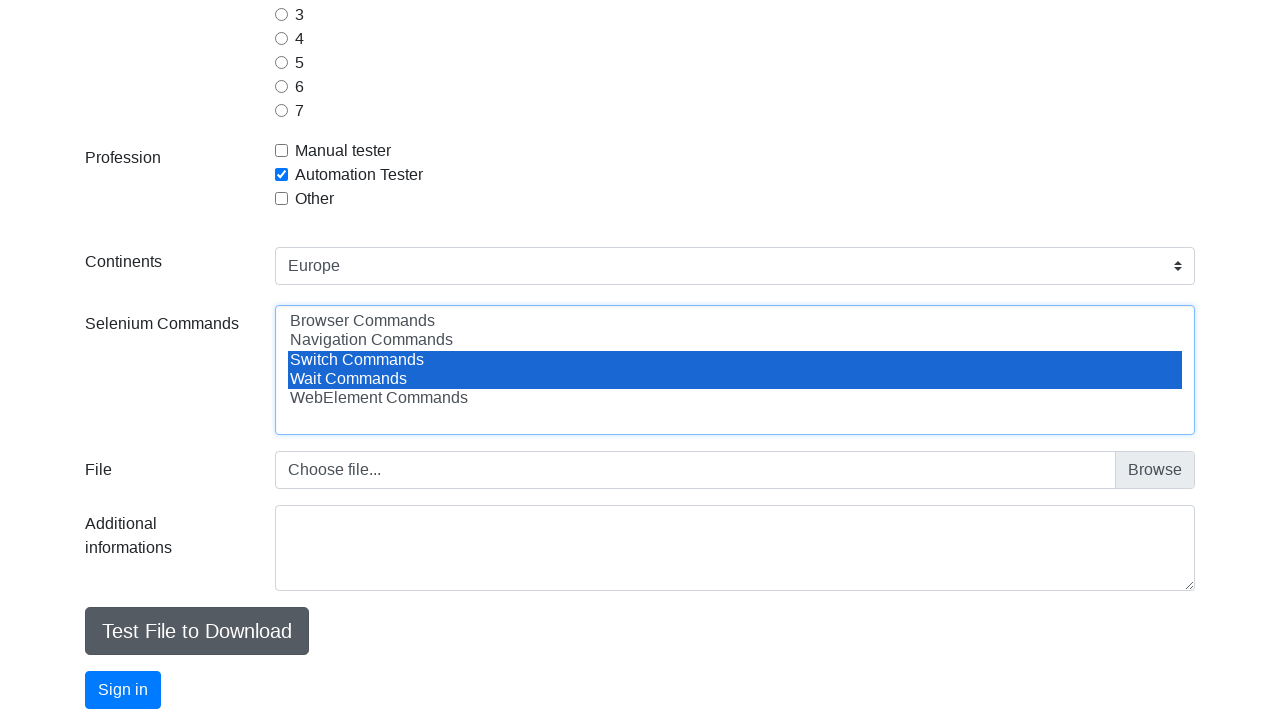

Clicked Test File to Download link at (197, 631) on a:has-text('Test File to Download')
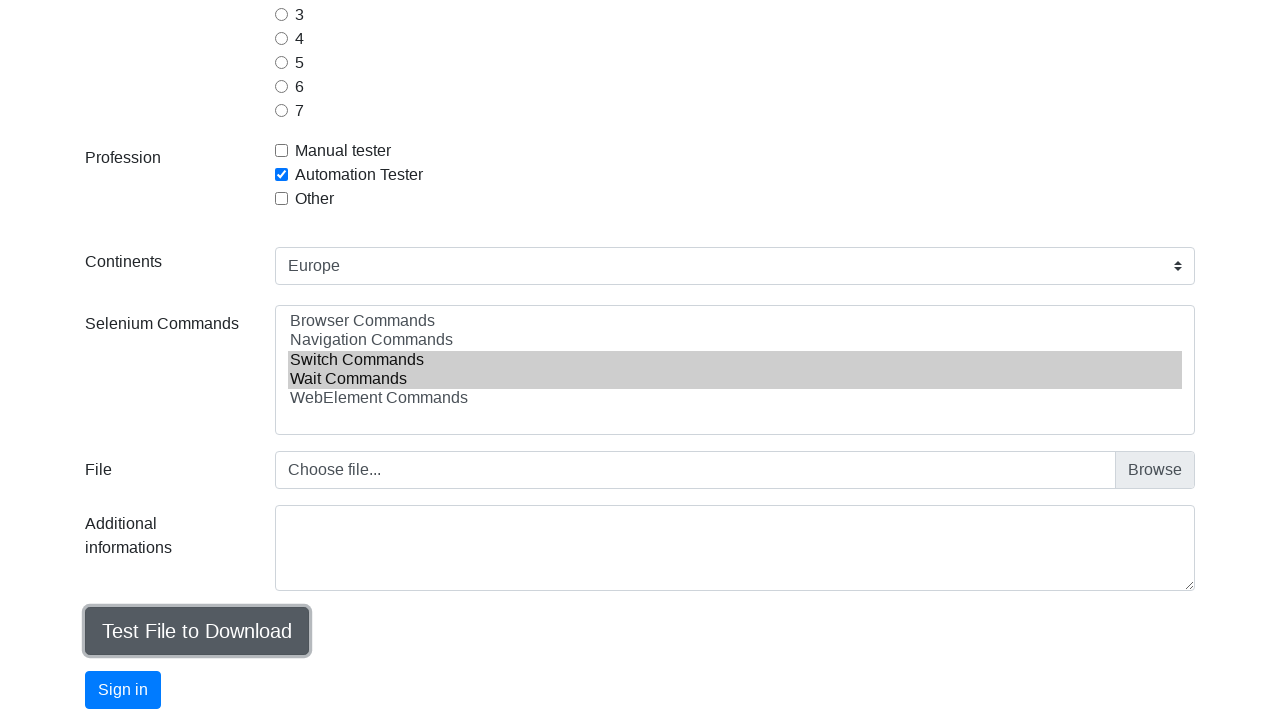

Waited 1 second for download to start
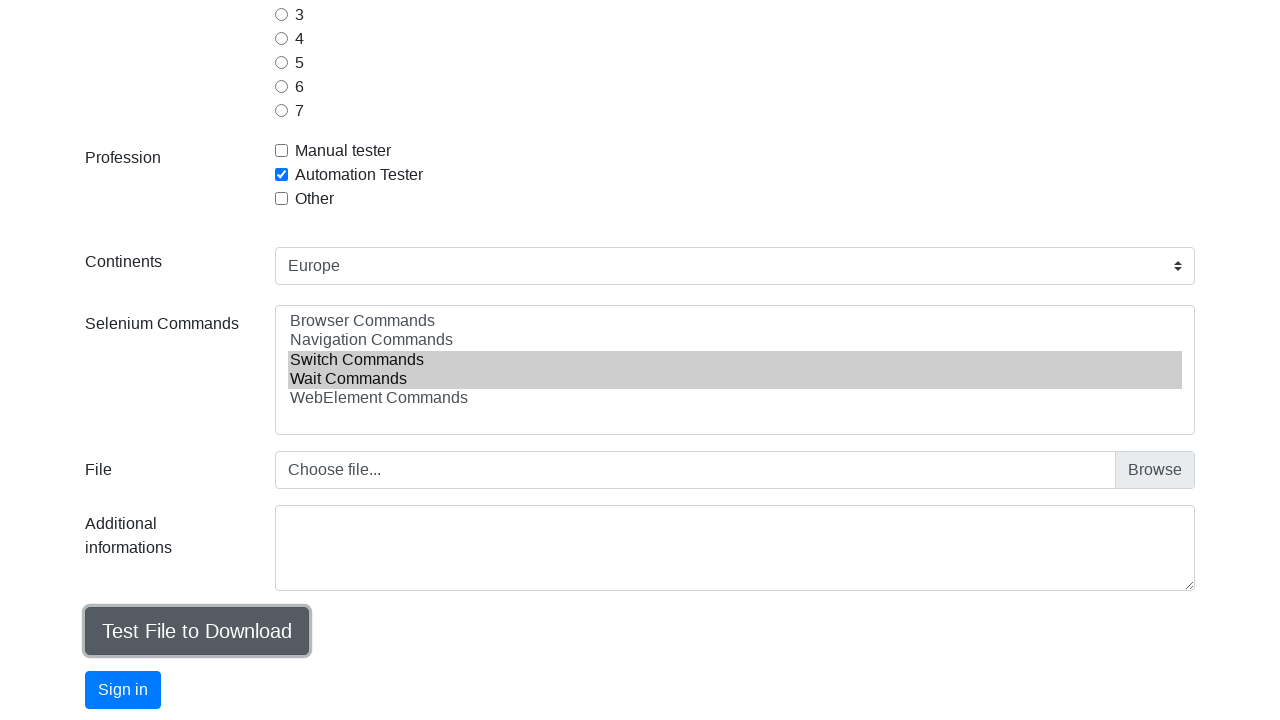

Clicked form submit button at (123, 690) on button[type='submit']
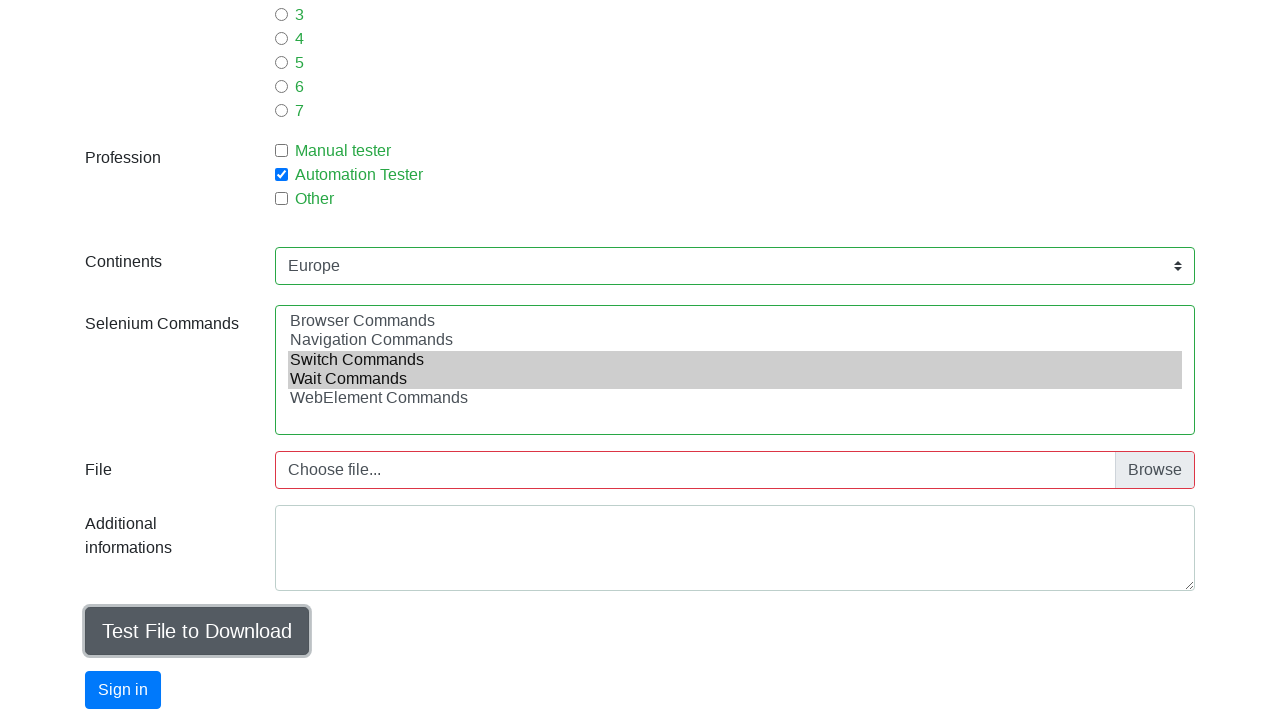

Success message appeared - form submission verified
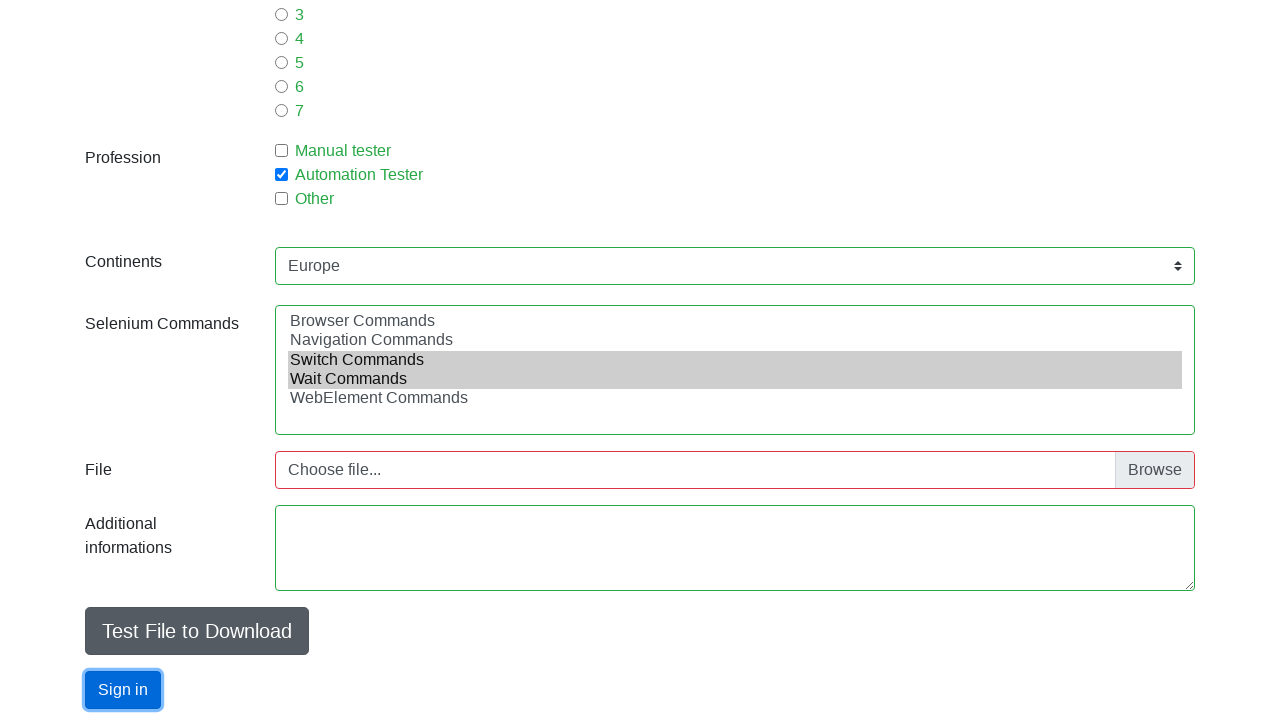

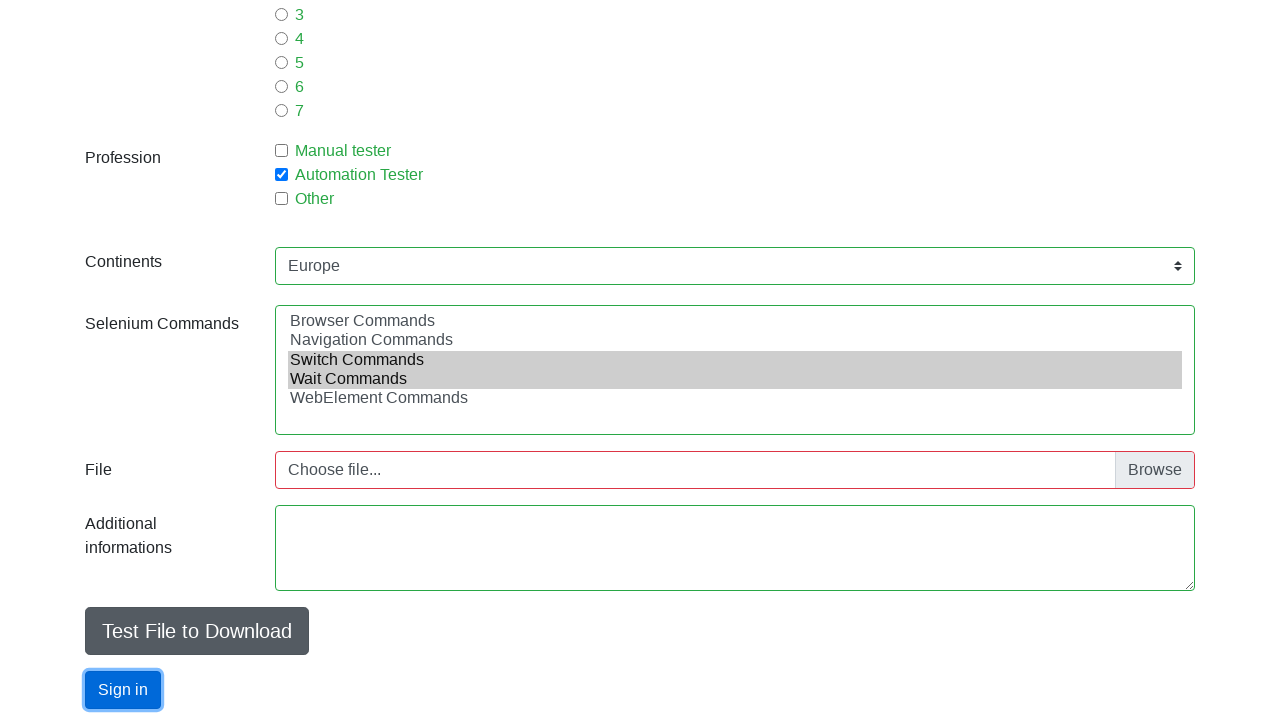